Tests dynamic loading with explicit waits - clicks button, waits for button to become invisible, verifies loading indicator appears then disappears, and confirms final content is visible.

Starting URL: http://the-internet.herokuapp.com/dynamic_loading/1

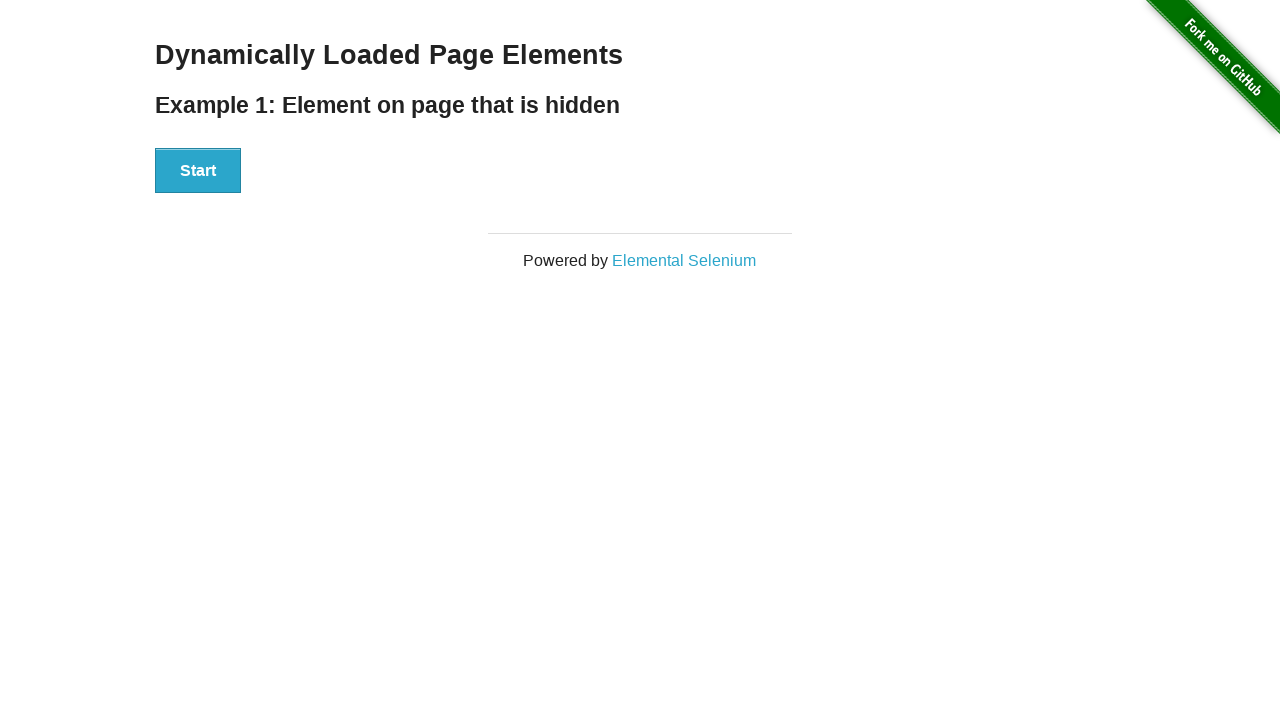

Waited for button to be present in DOM
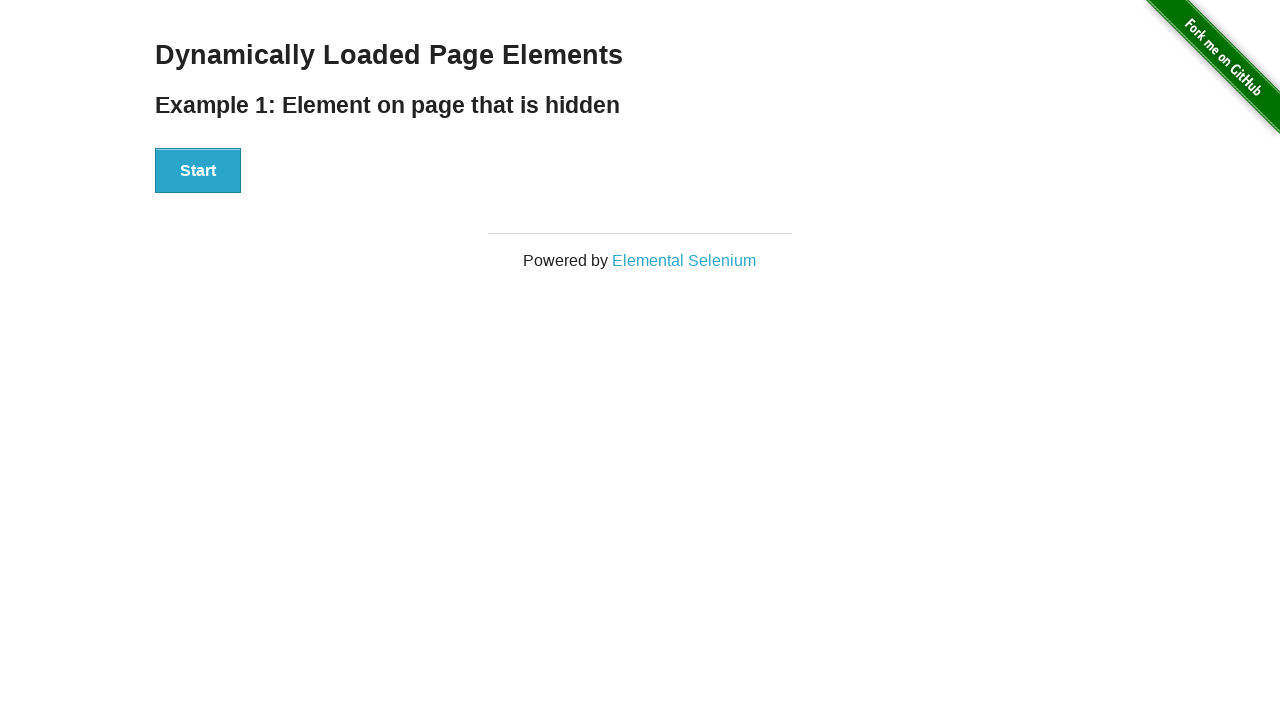

Clicked the button to trigger dynamic loading
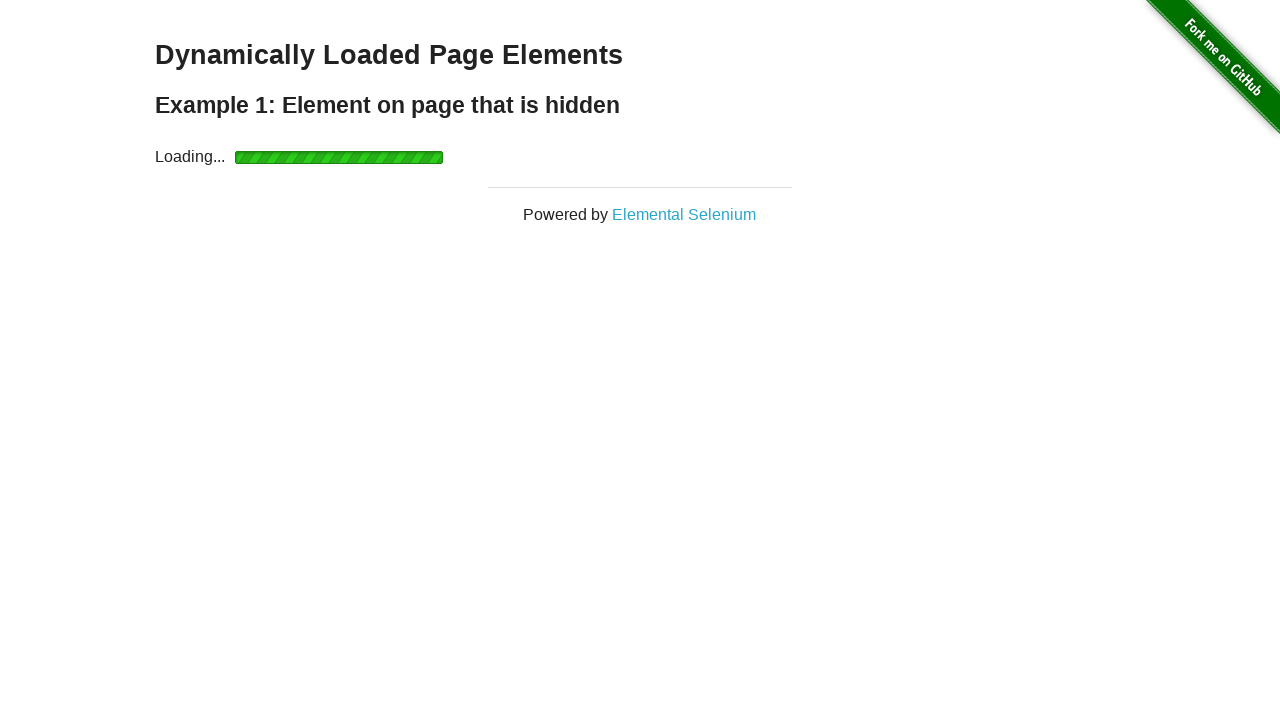

Button became invisible after click
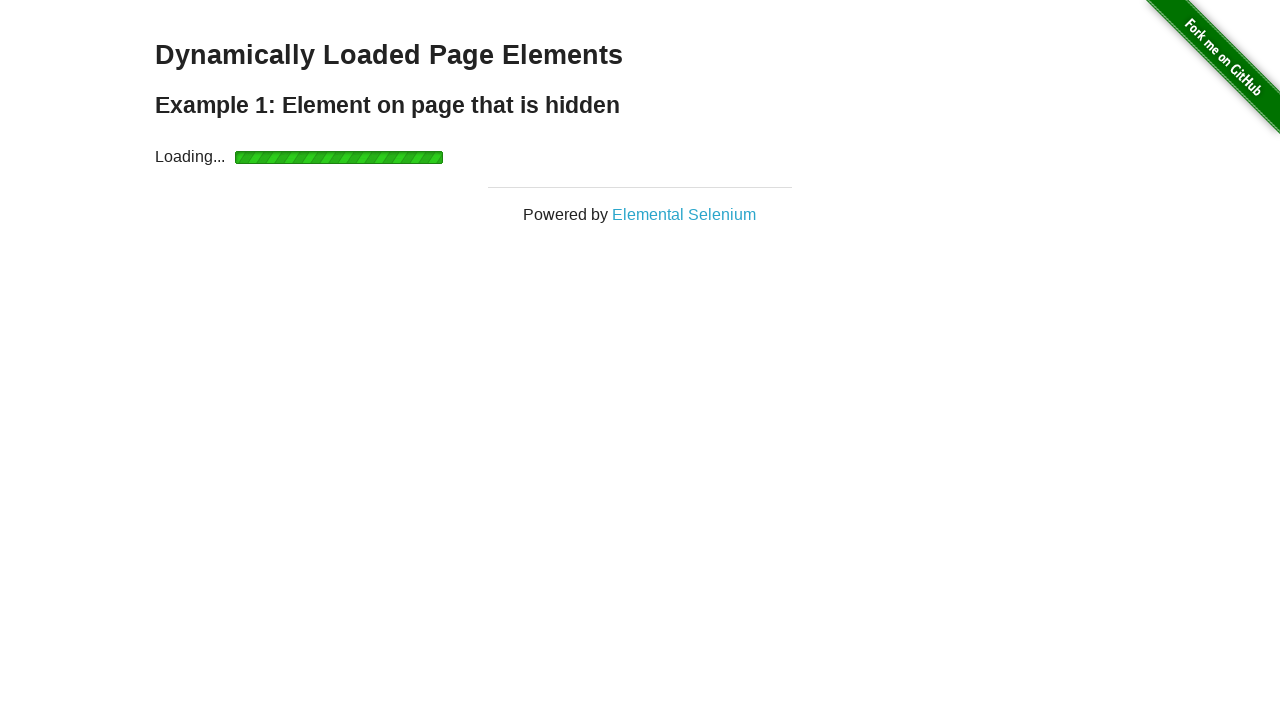

Loading indicator appeared
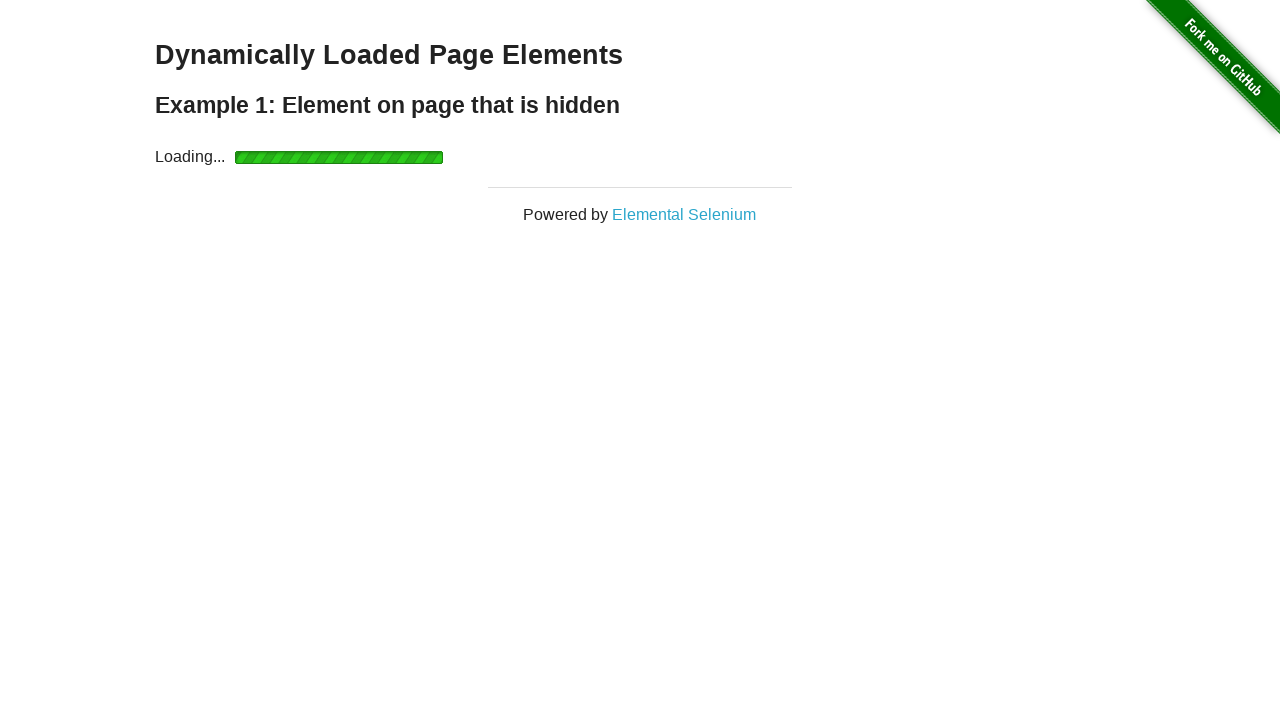

Loading indicator disappeared
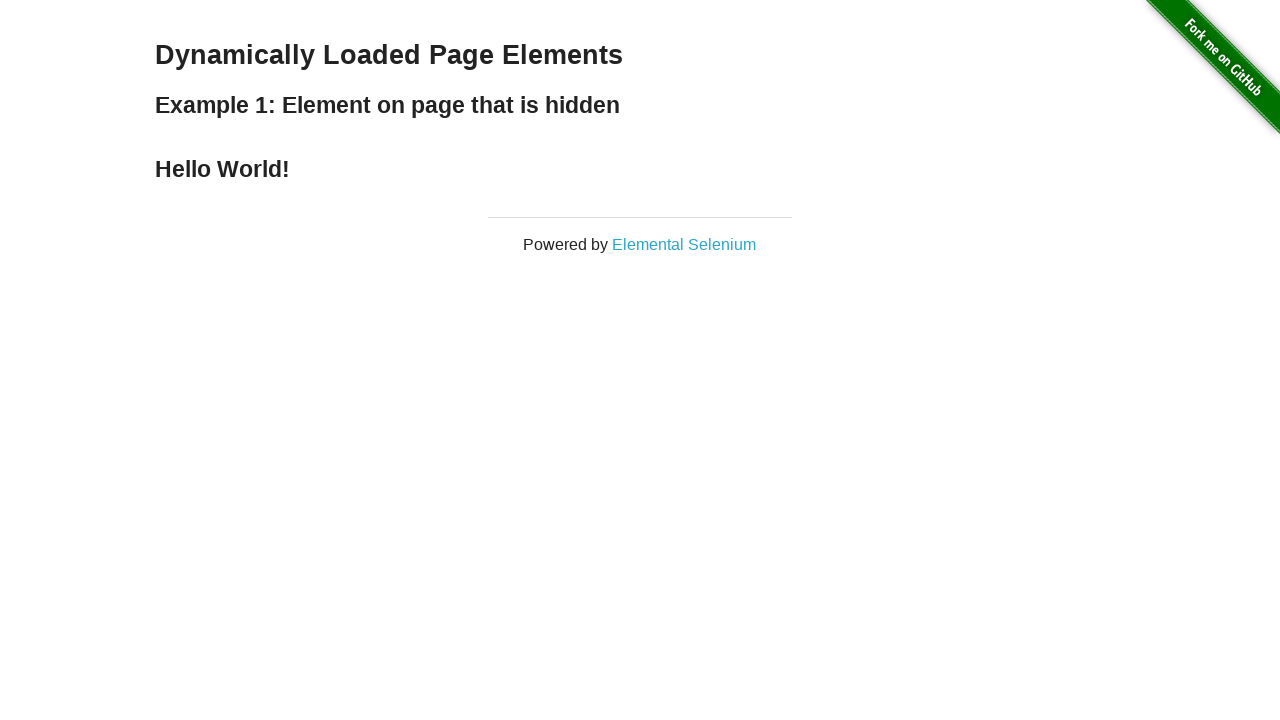

Final content appeared - dynamic loading completed
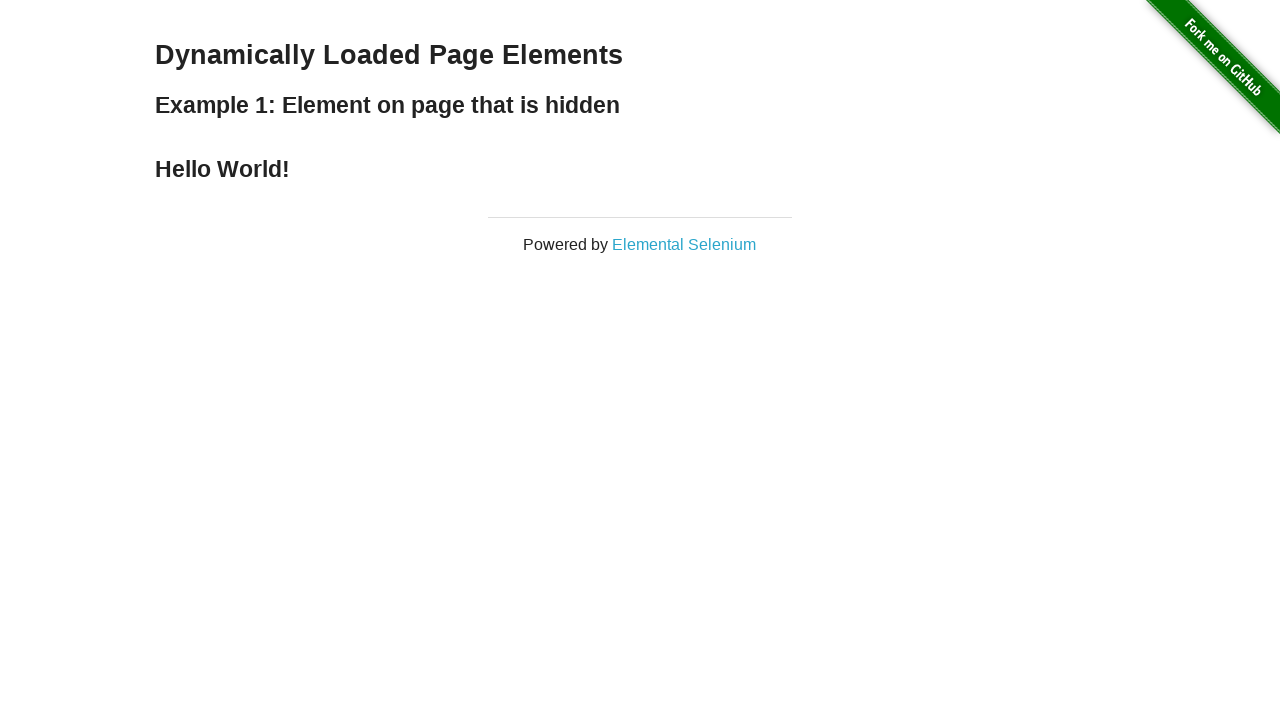

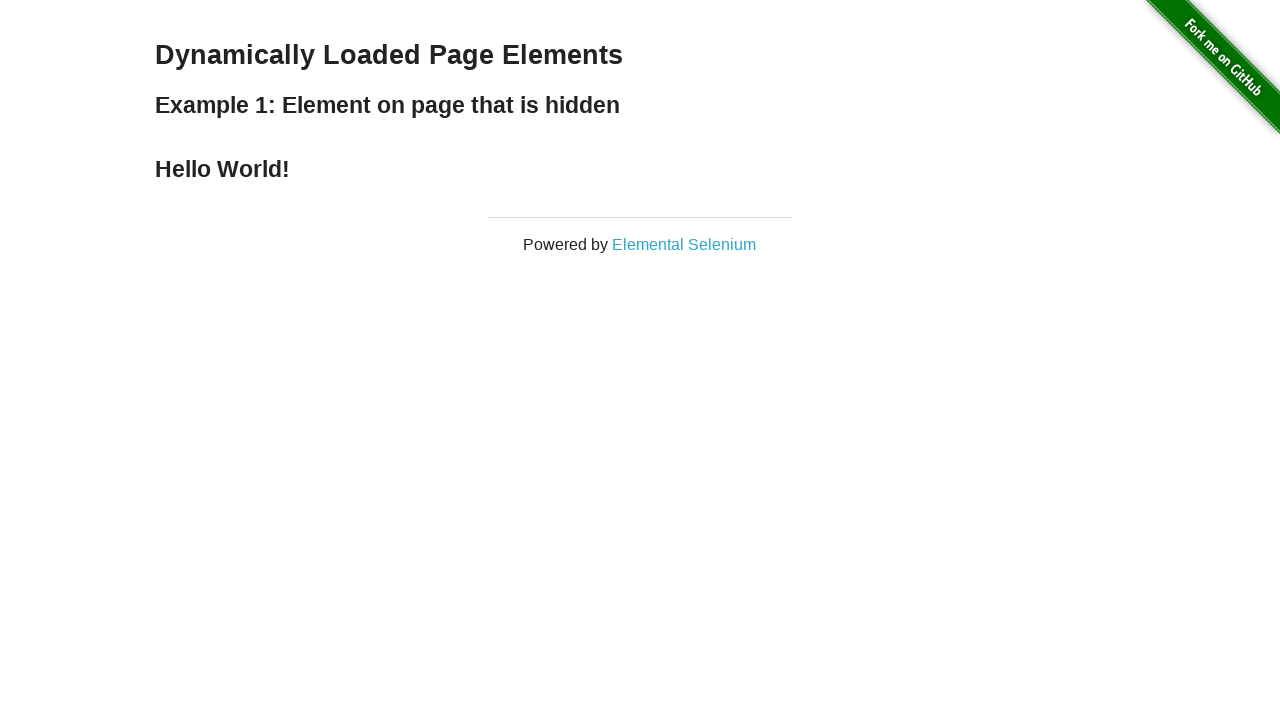